Tests dropdown selection functionality on a registration form by selecting year values using different selection methods

Starting URL: http://demo.automationtesting.in/Register.html

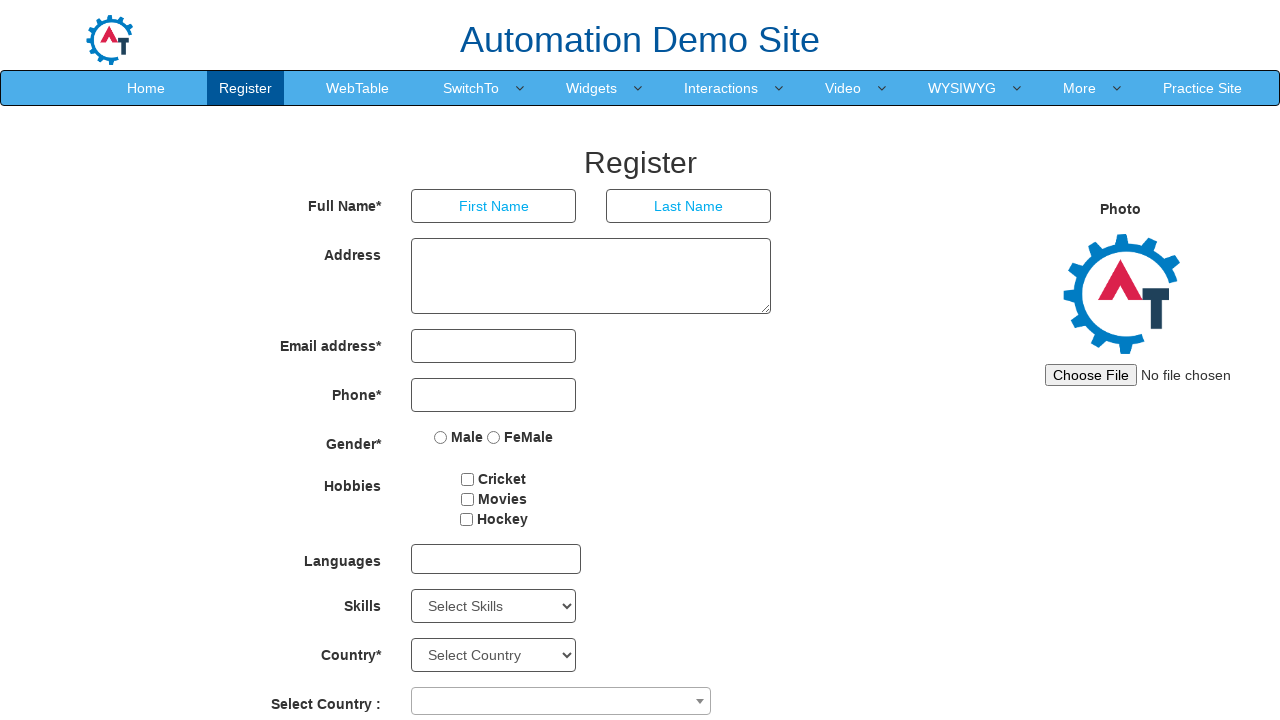

Selected year 1927 from dropdown by visible text on select#yearbox
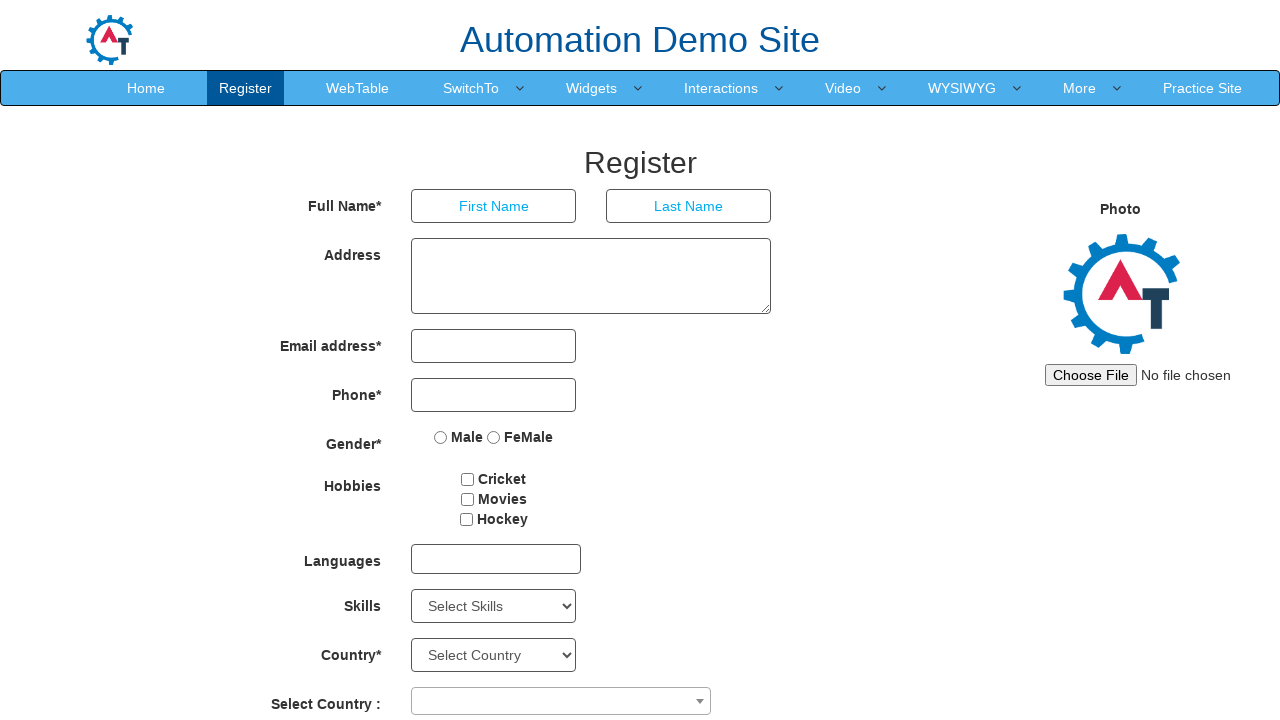

Selected year 1986 from dropdown by value attribute on select#yearbox
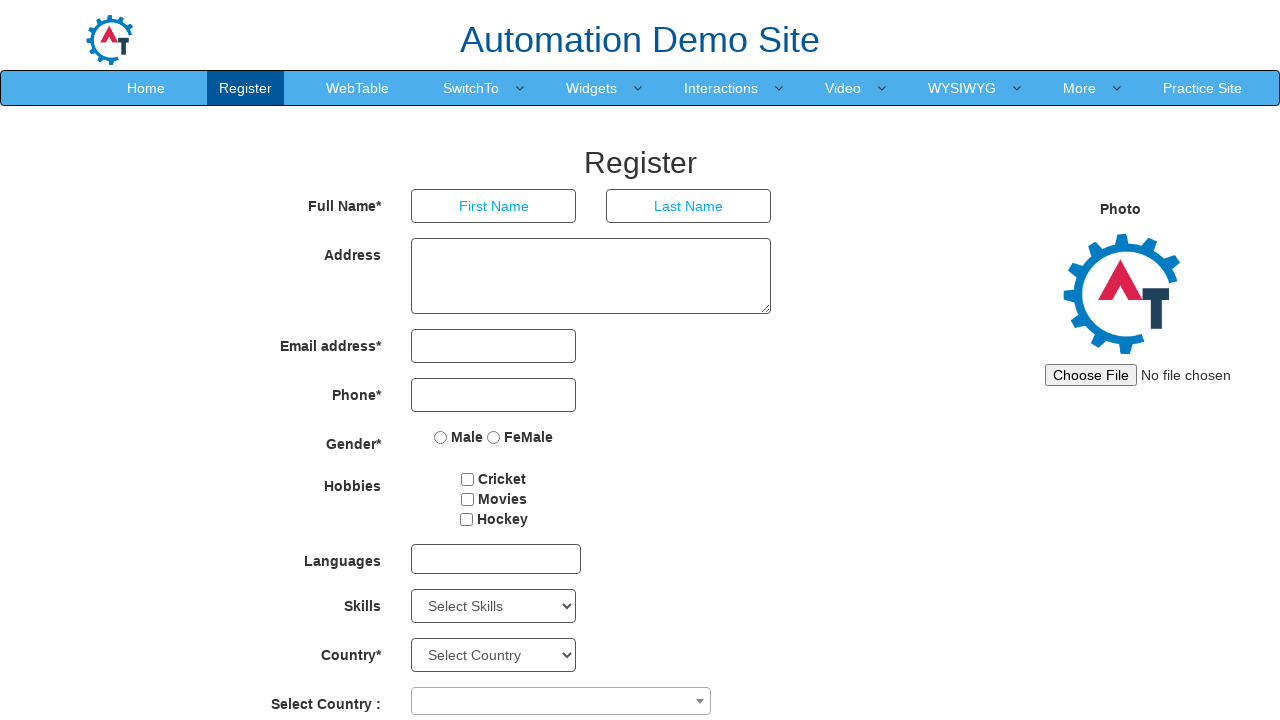

Retrieved all year options from dropdown
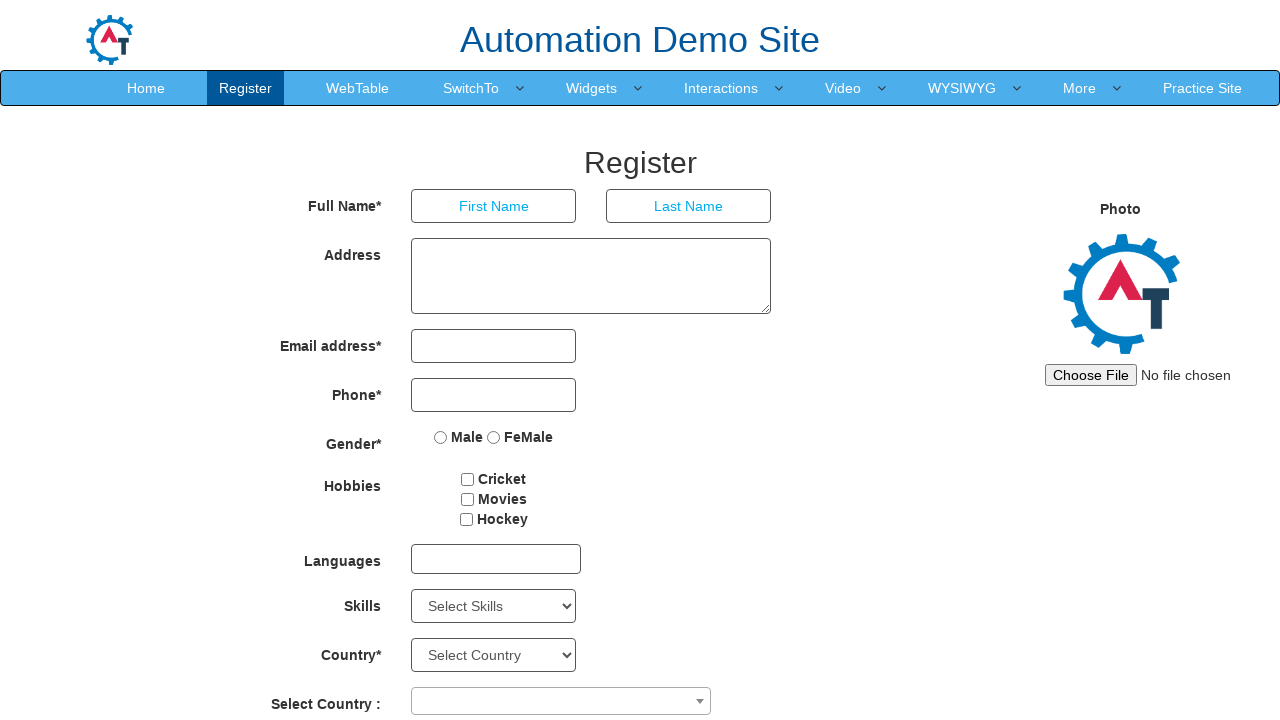

Retrieved value attribute from 85th dropdown option
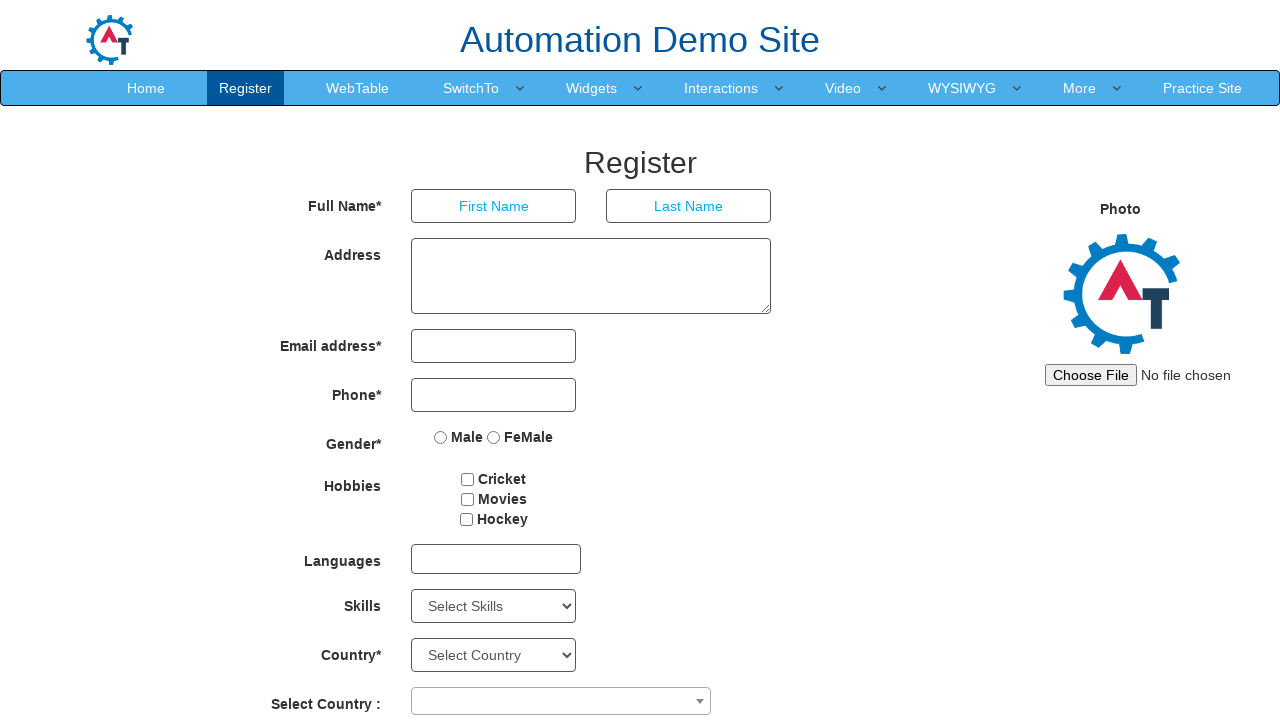

Selected year from 85th option by value attribute on select#yearbox
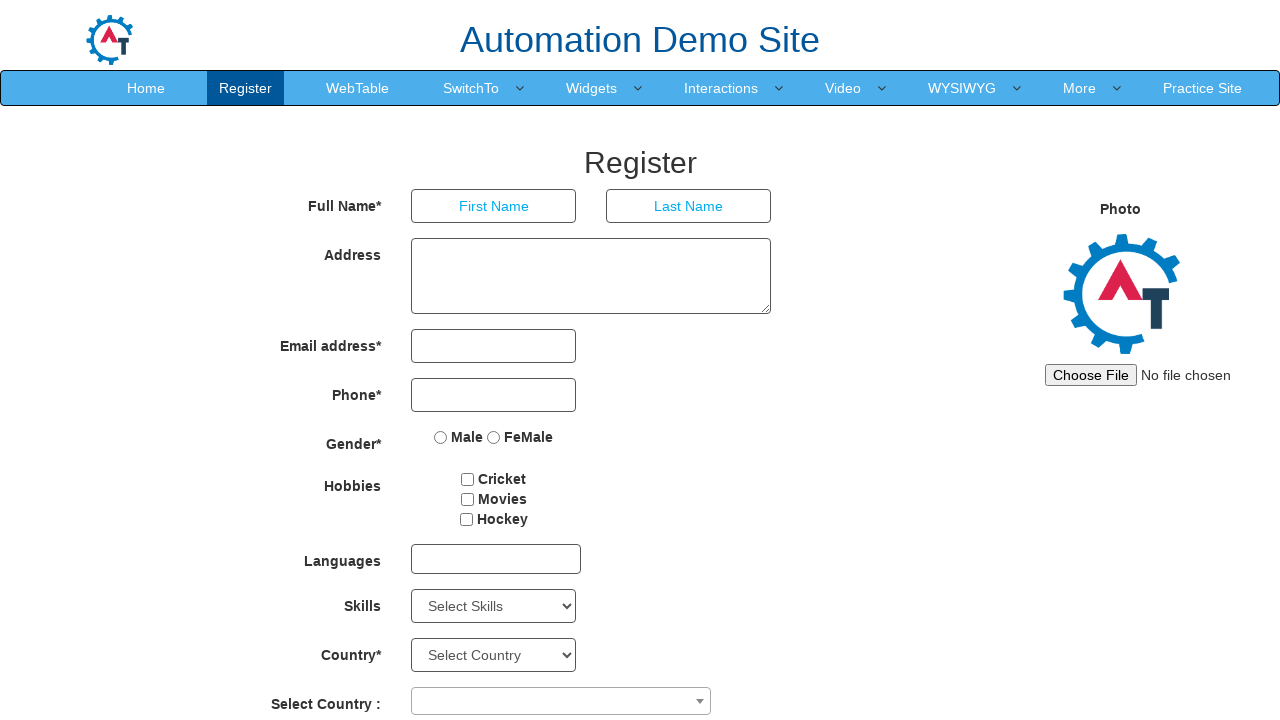

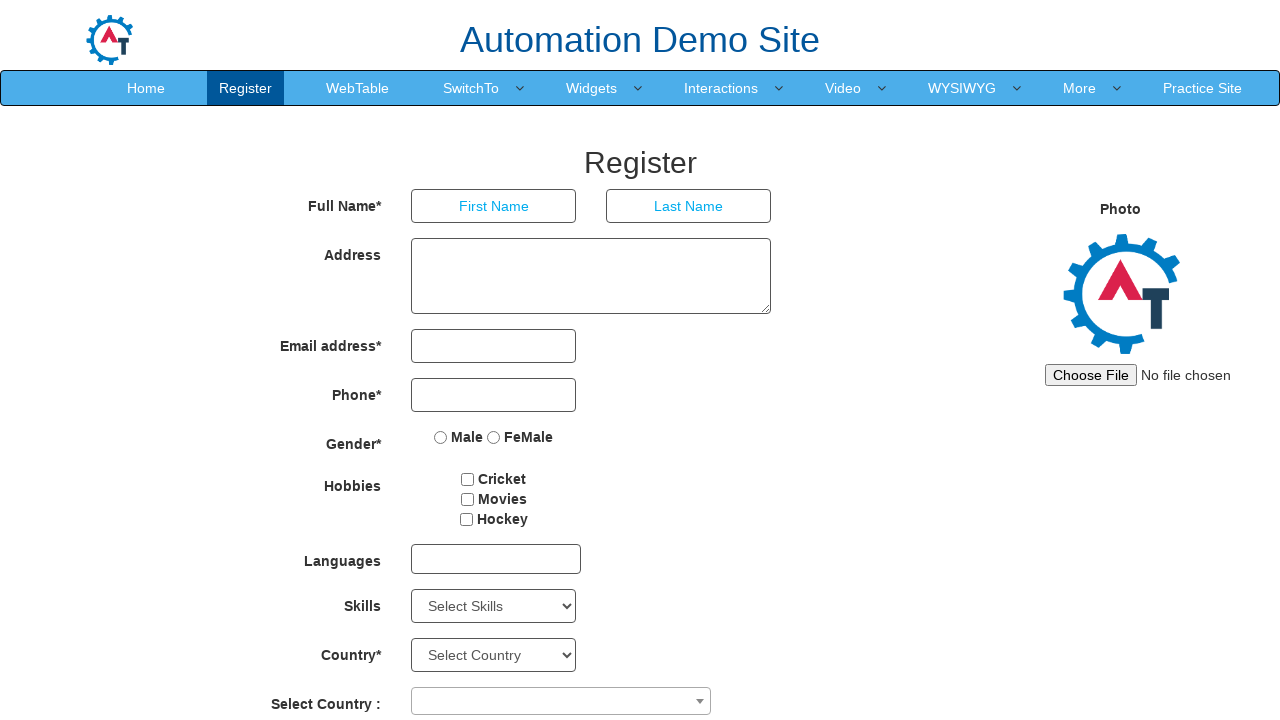